Tests a shoe filter workflow on the Applifashion demo site by applying a black color filter and then clicking through to view a specific shoe product.

Starting URL: https://demo.applitools.com/gridHackathonV1.html

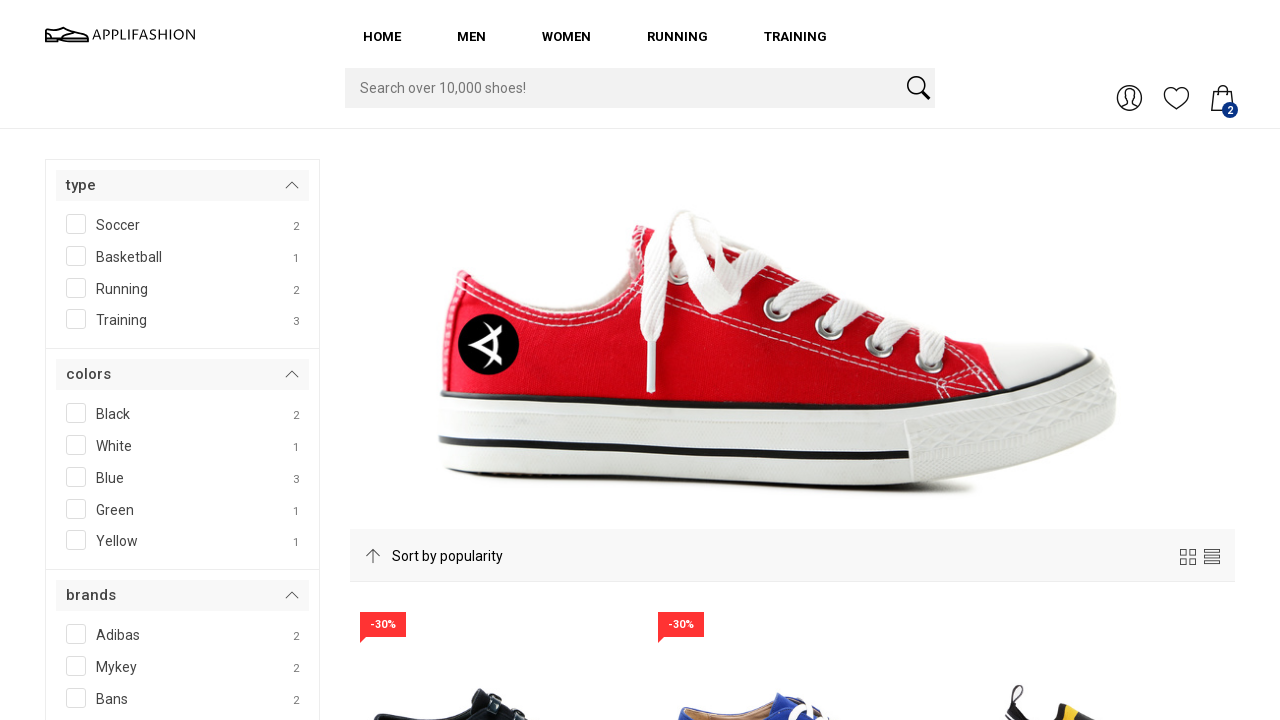

Clicked black color filter checkbox at (76, 413) on #SPAN__checkmark__107
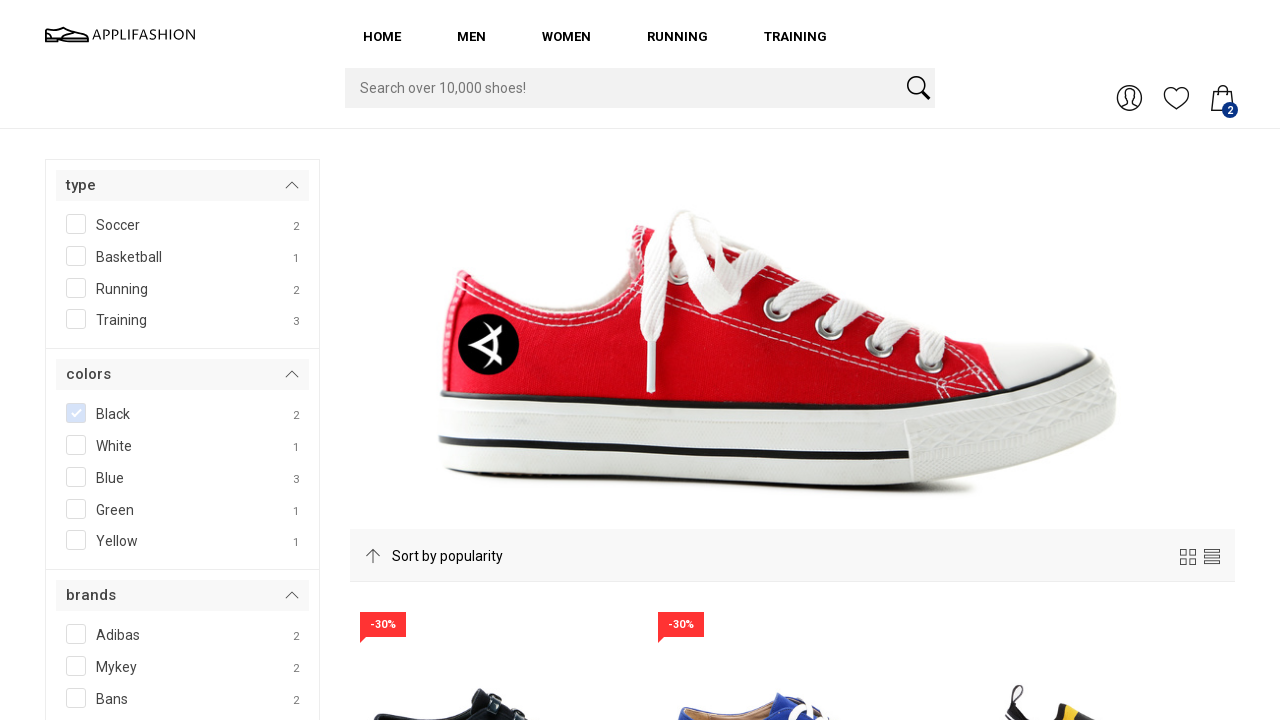

Clicked filter button to apply black color filter at (103, 360) on #filterBtn
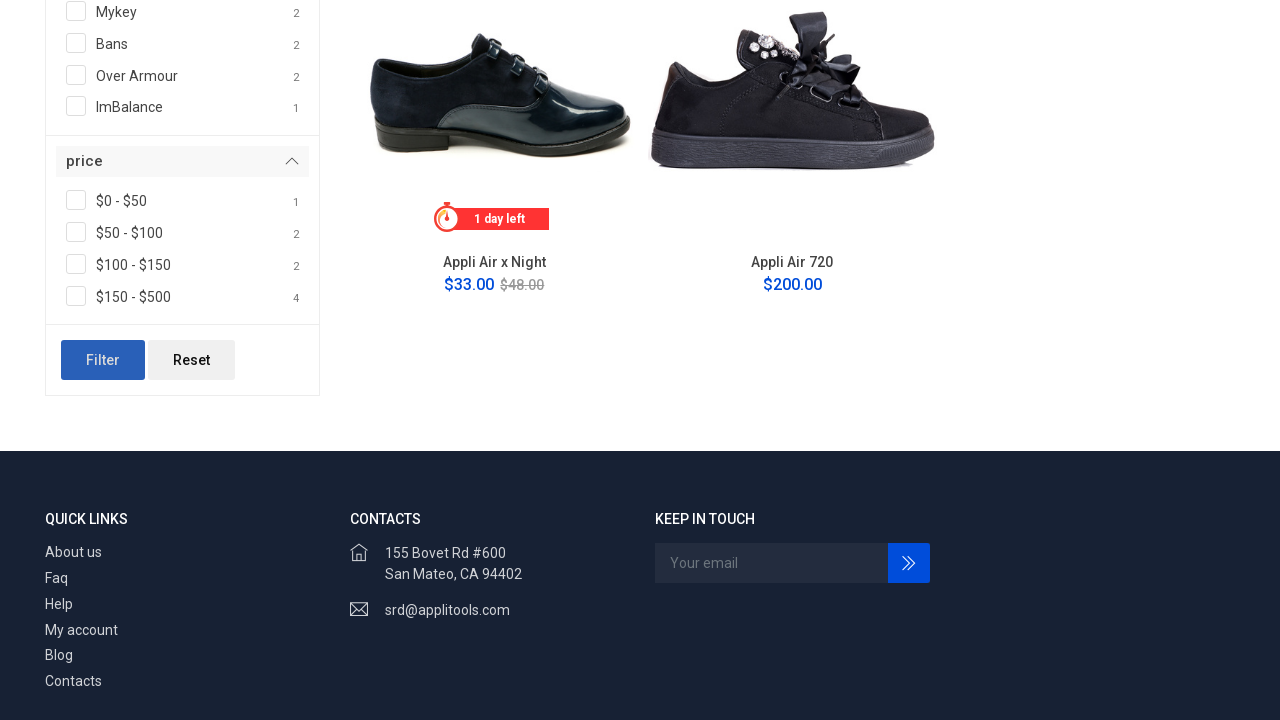

Filtered results loaded successfully
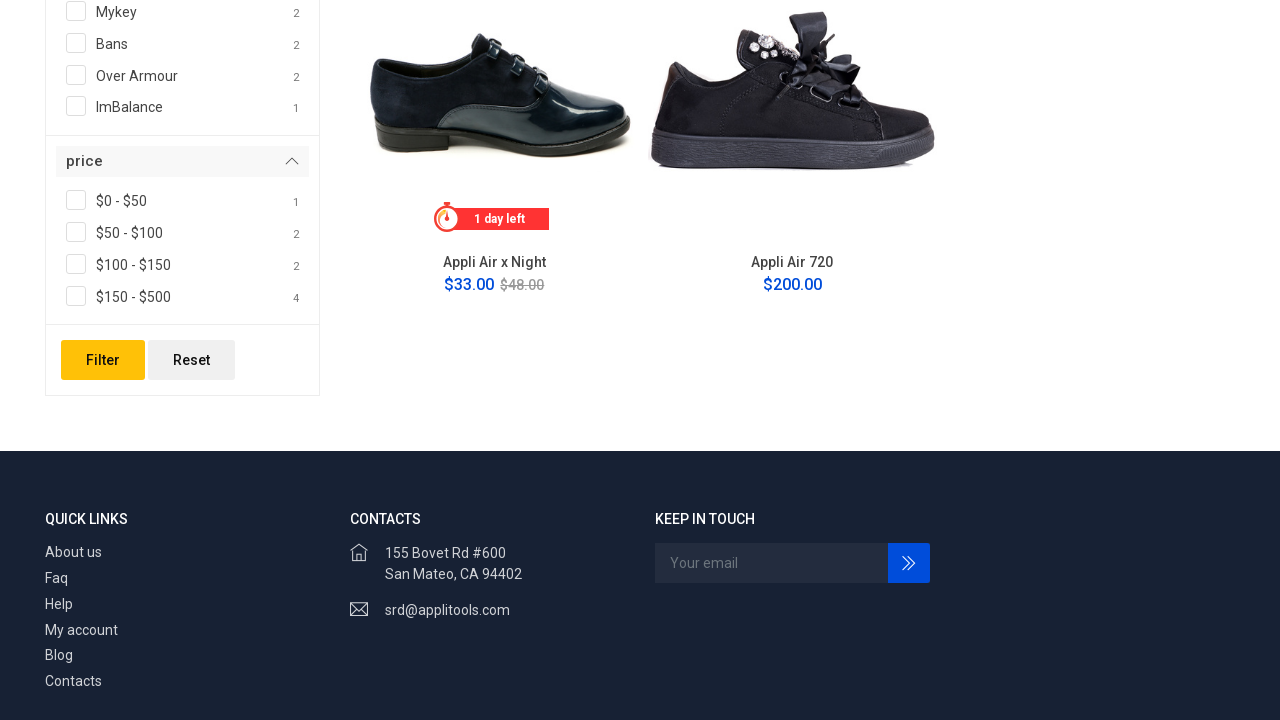

Clicked on black shoe product image to view details at (494, 144) on xpath=/html/body/div[1]/main/div/div/div/div[4]/div[1]/div/figure/a/img
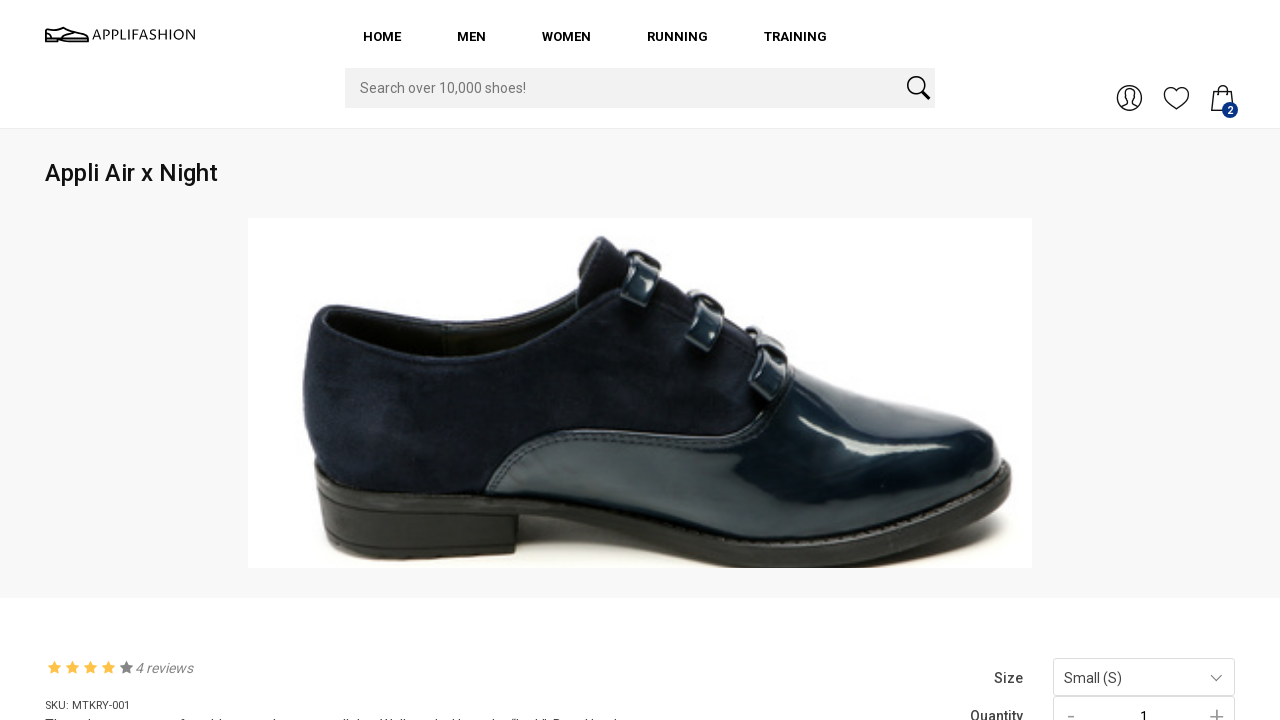

Product details page loaded successfully
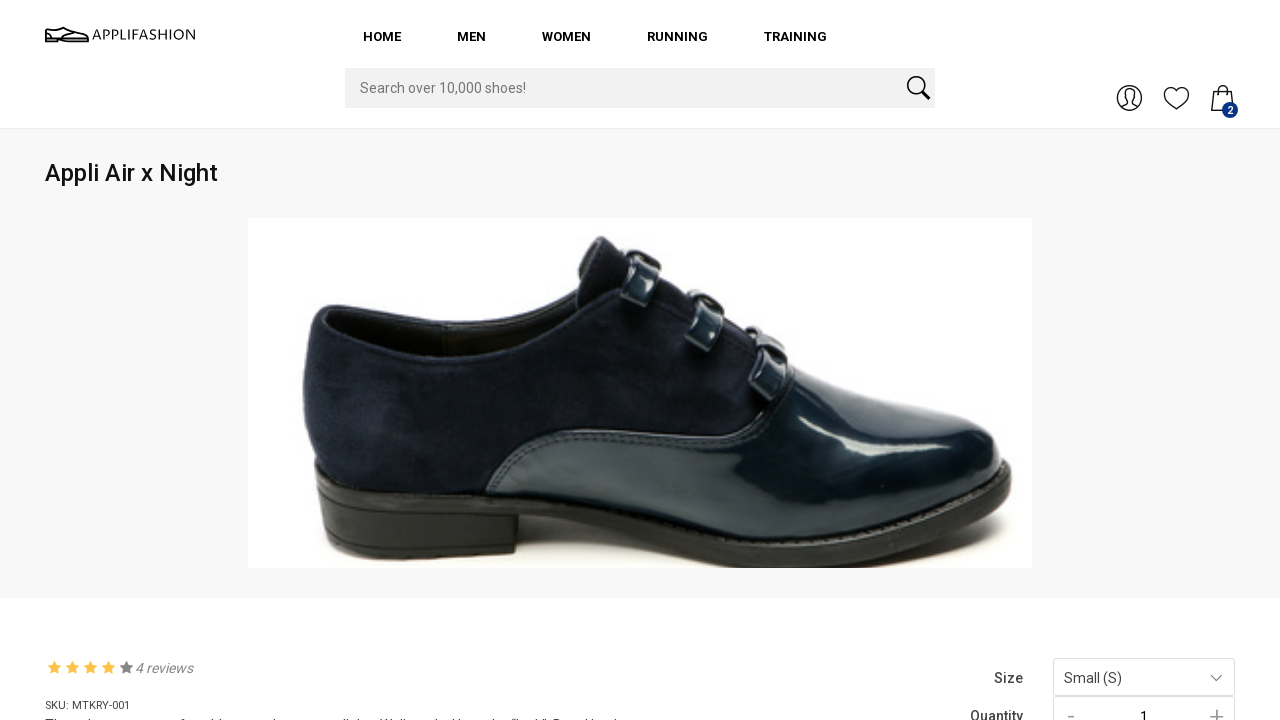

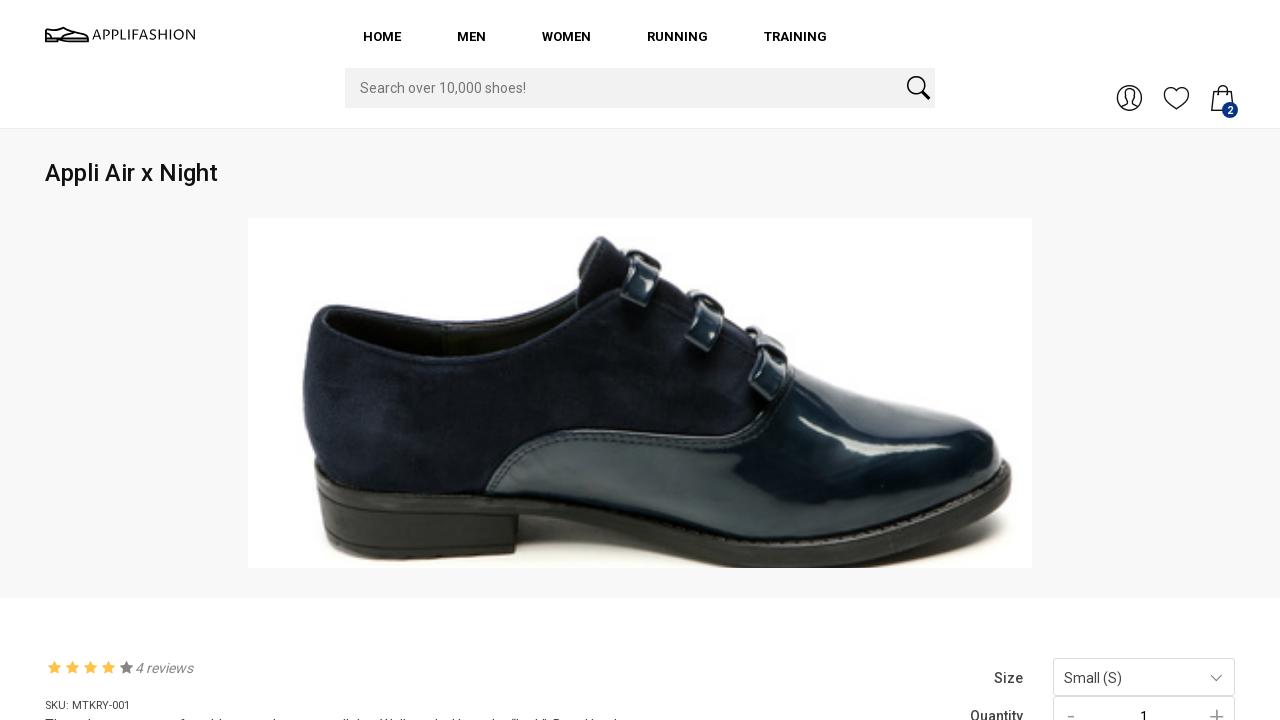